Smoke test that navigates to VWO application page, maximizes the window, and verifies the page title is "Login - VWO"

Starting URL: https://app.vwo.com

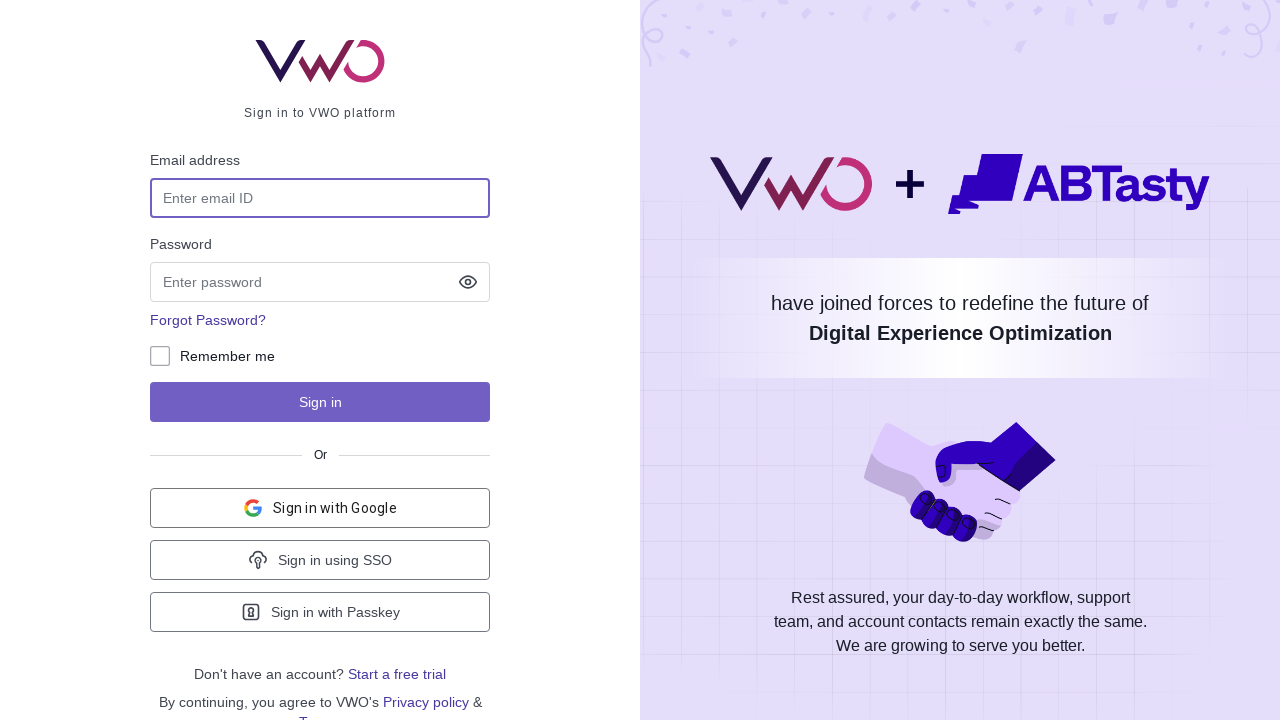

Printed page title for debugging
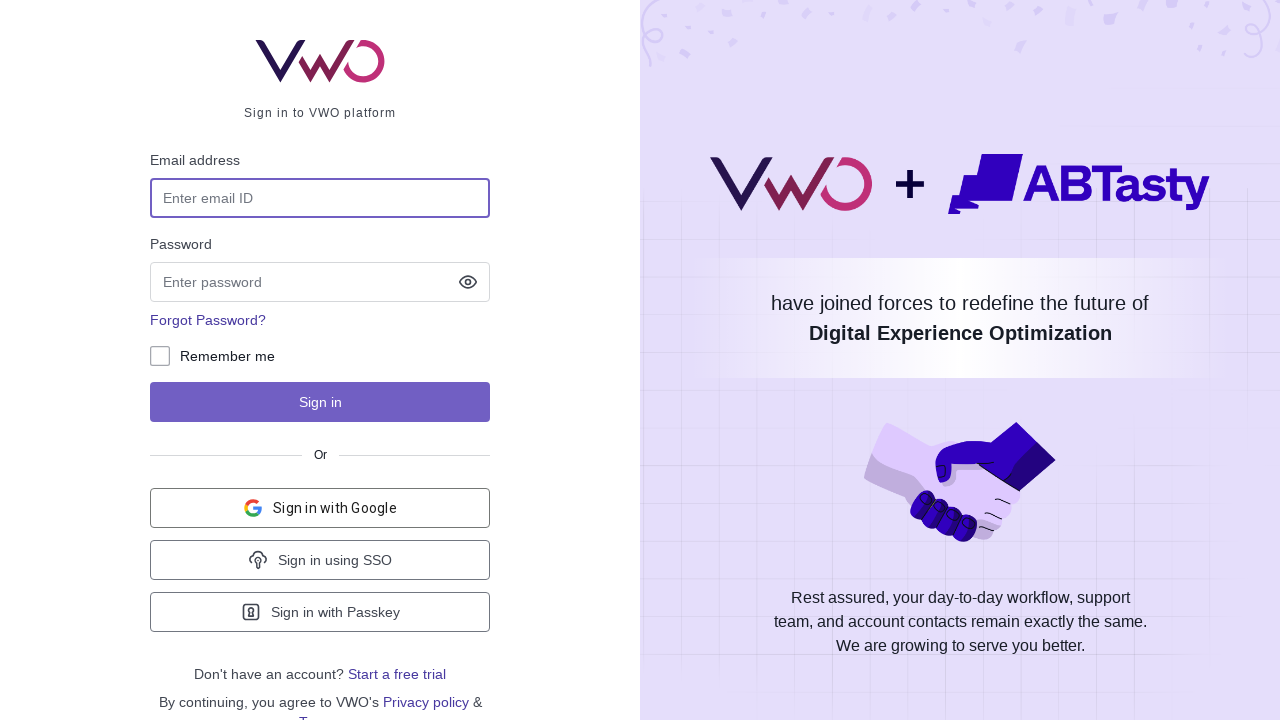

Printed page source for debugging
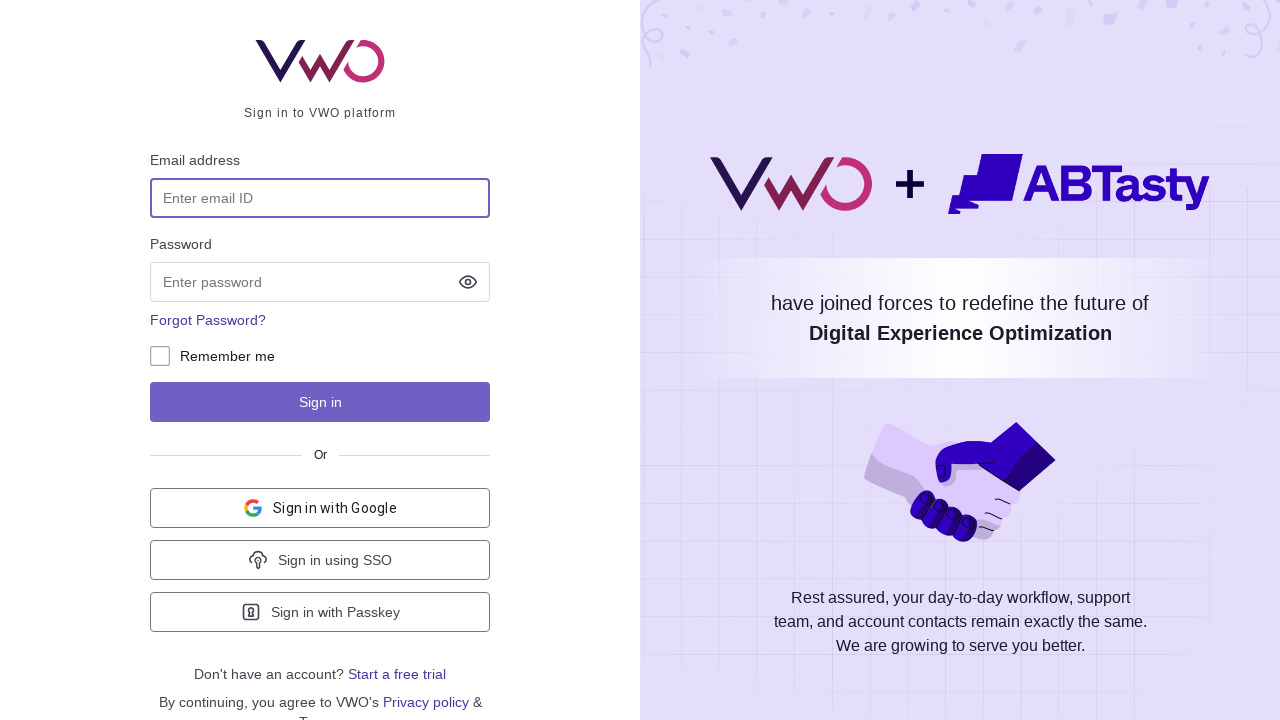

Maximized browser window to 1920x1080
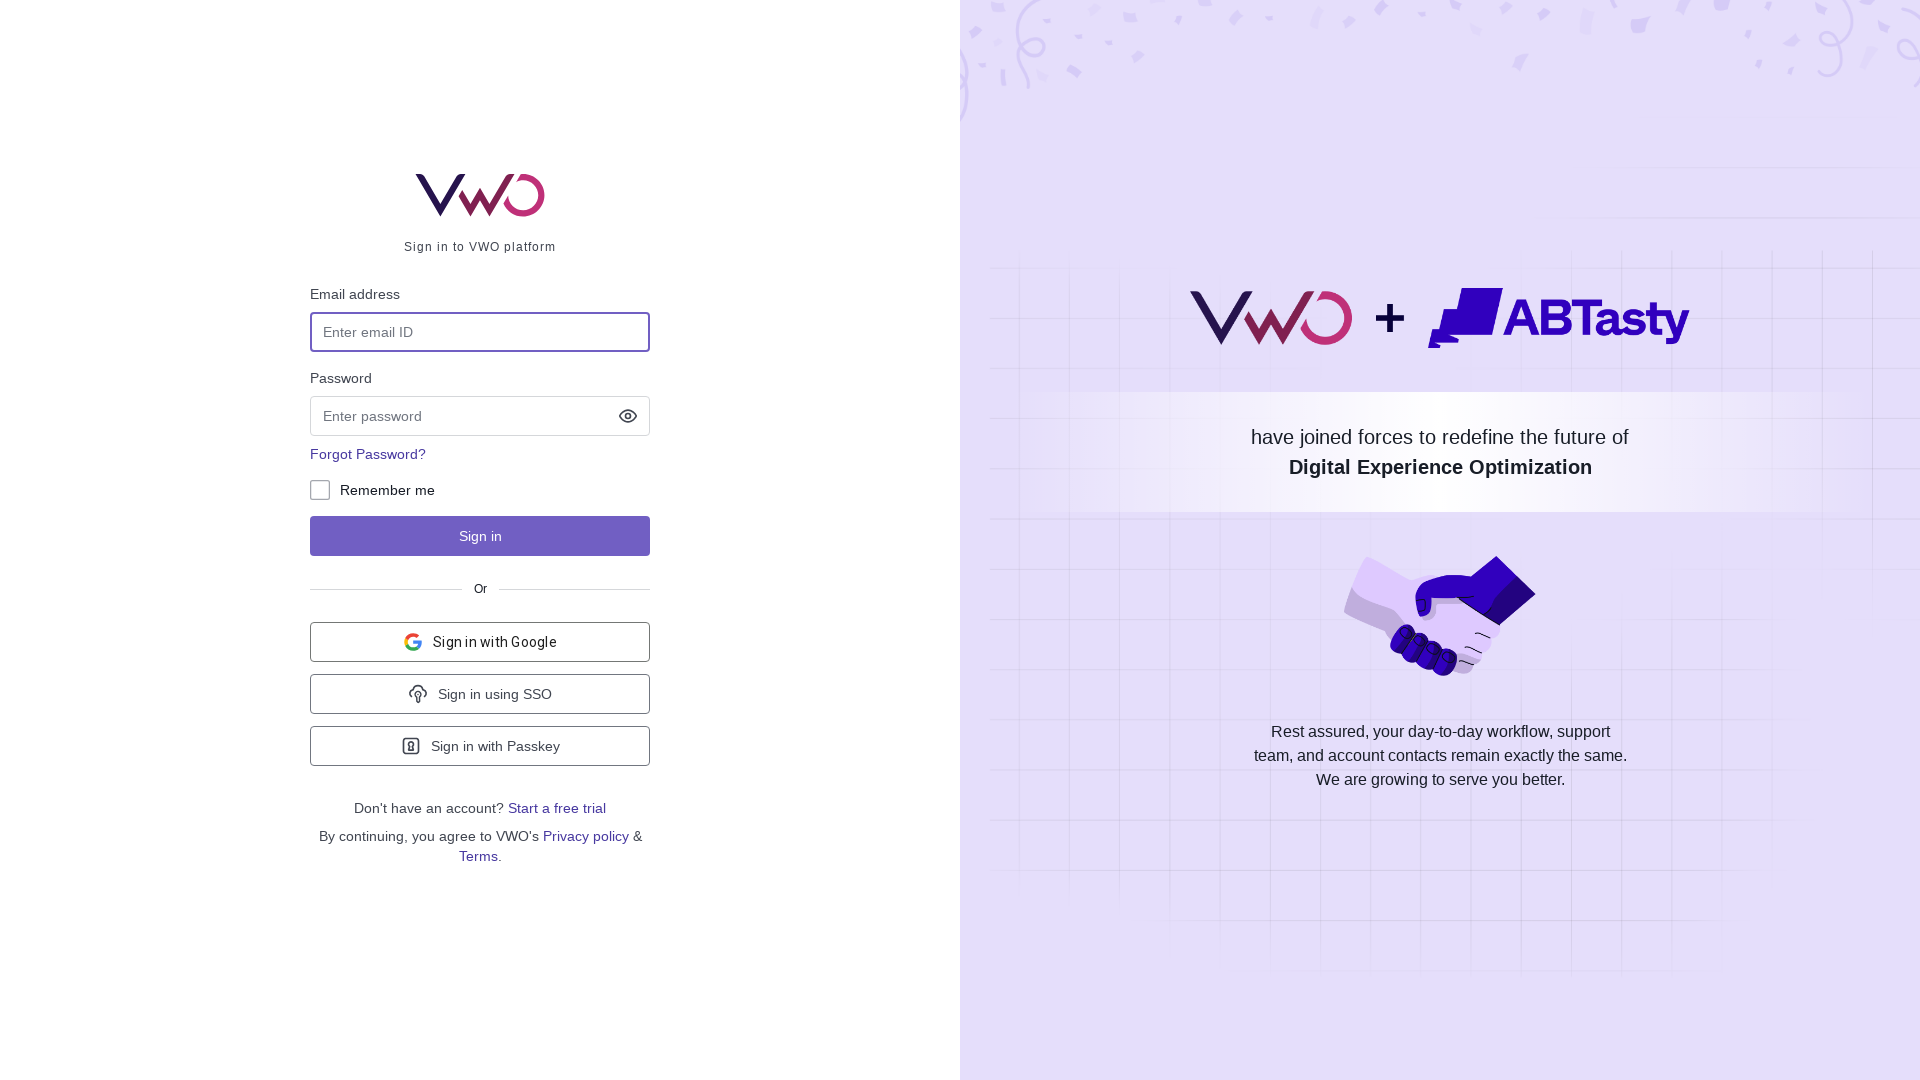

Verified page title is 'Login - VWO'
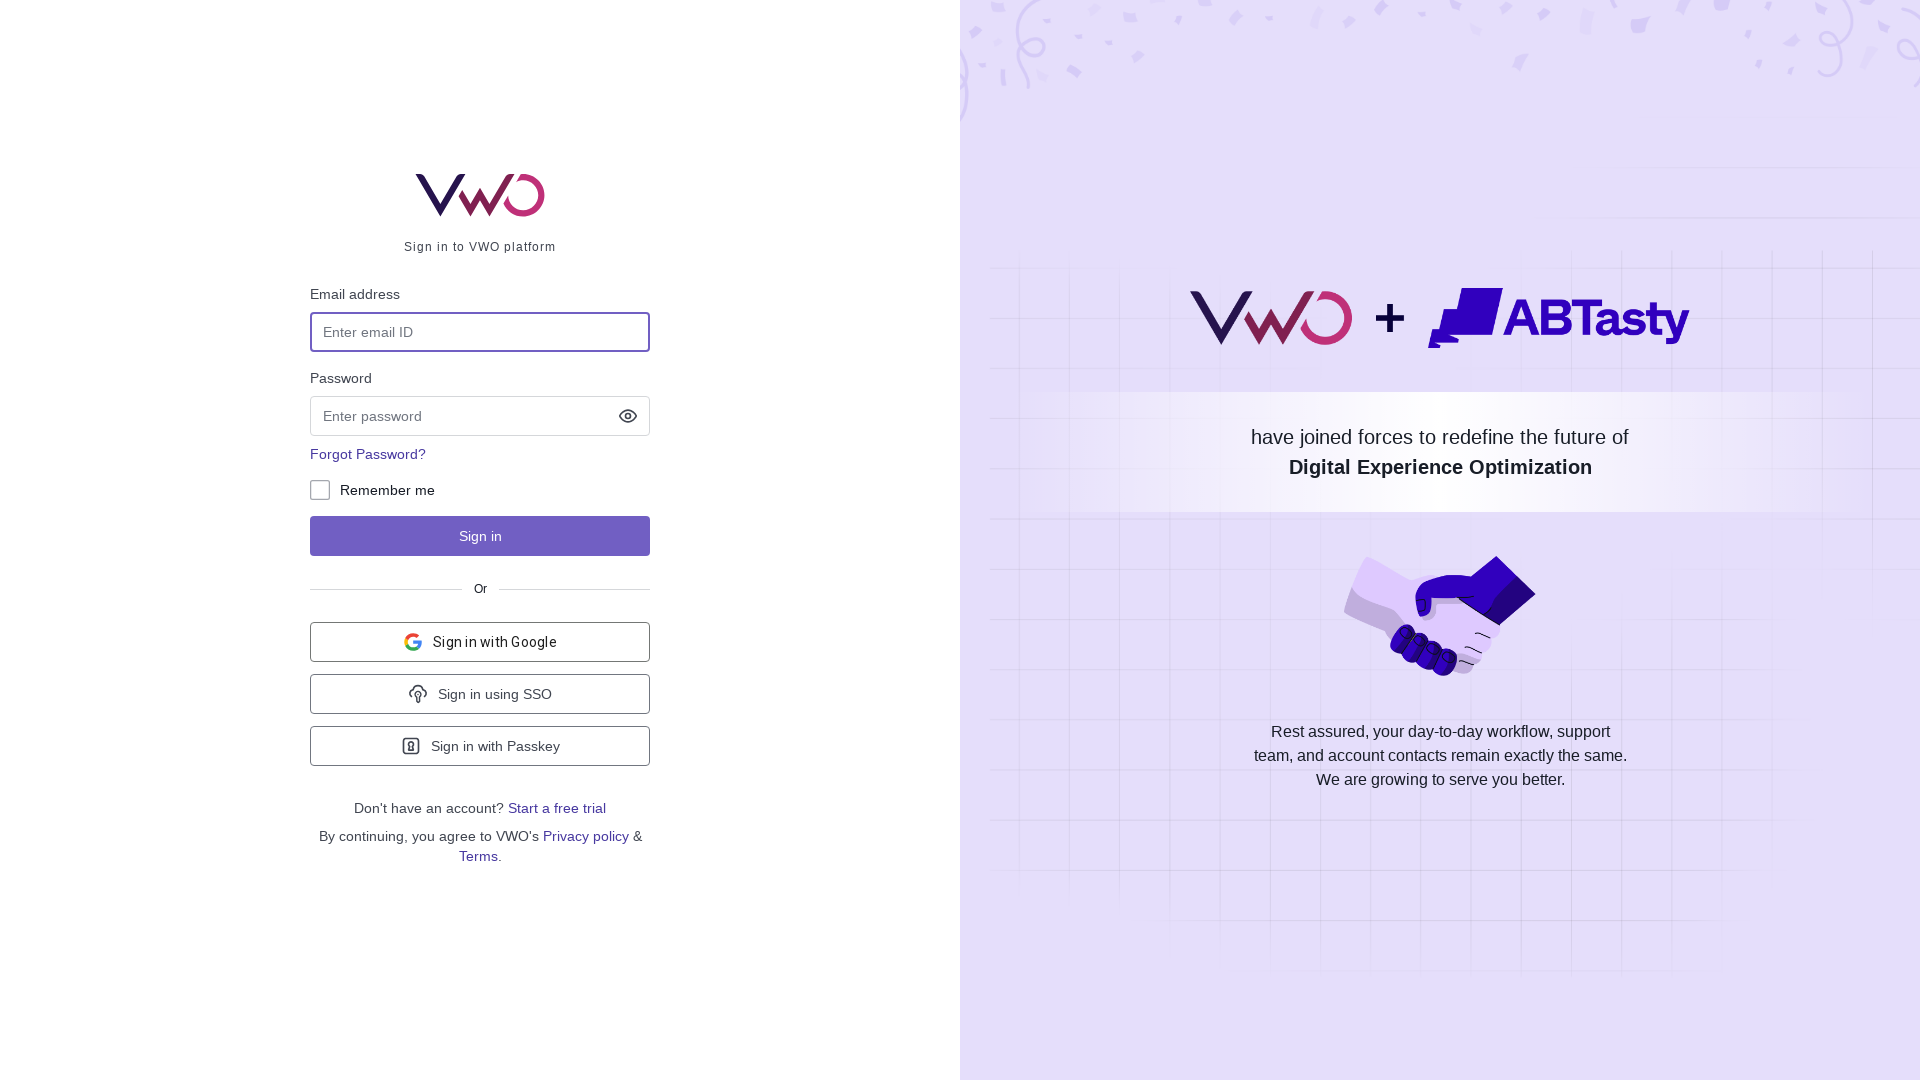

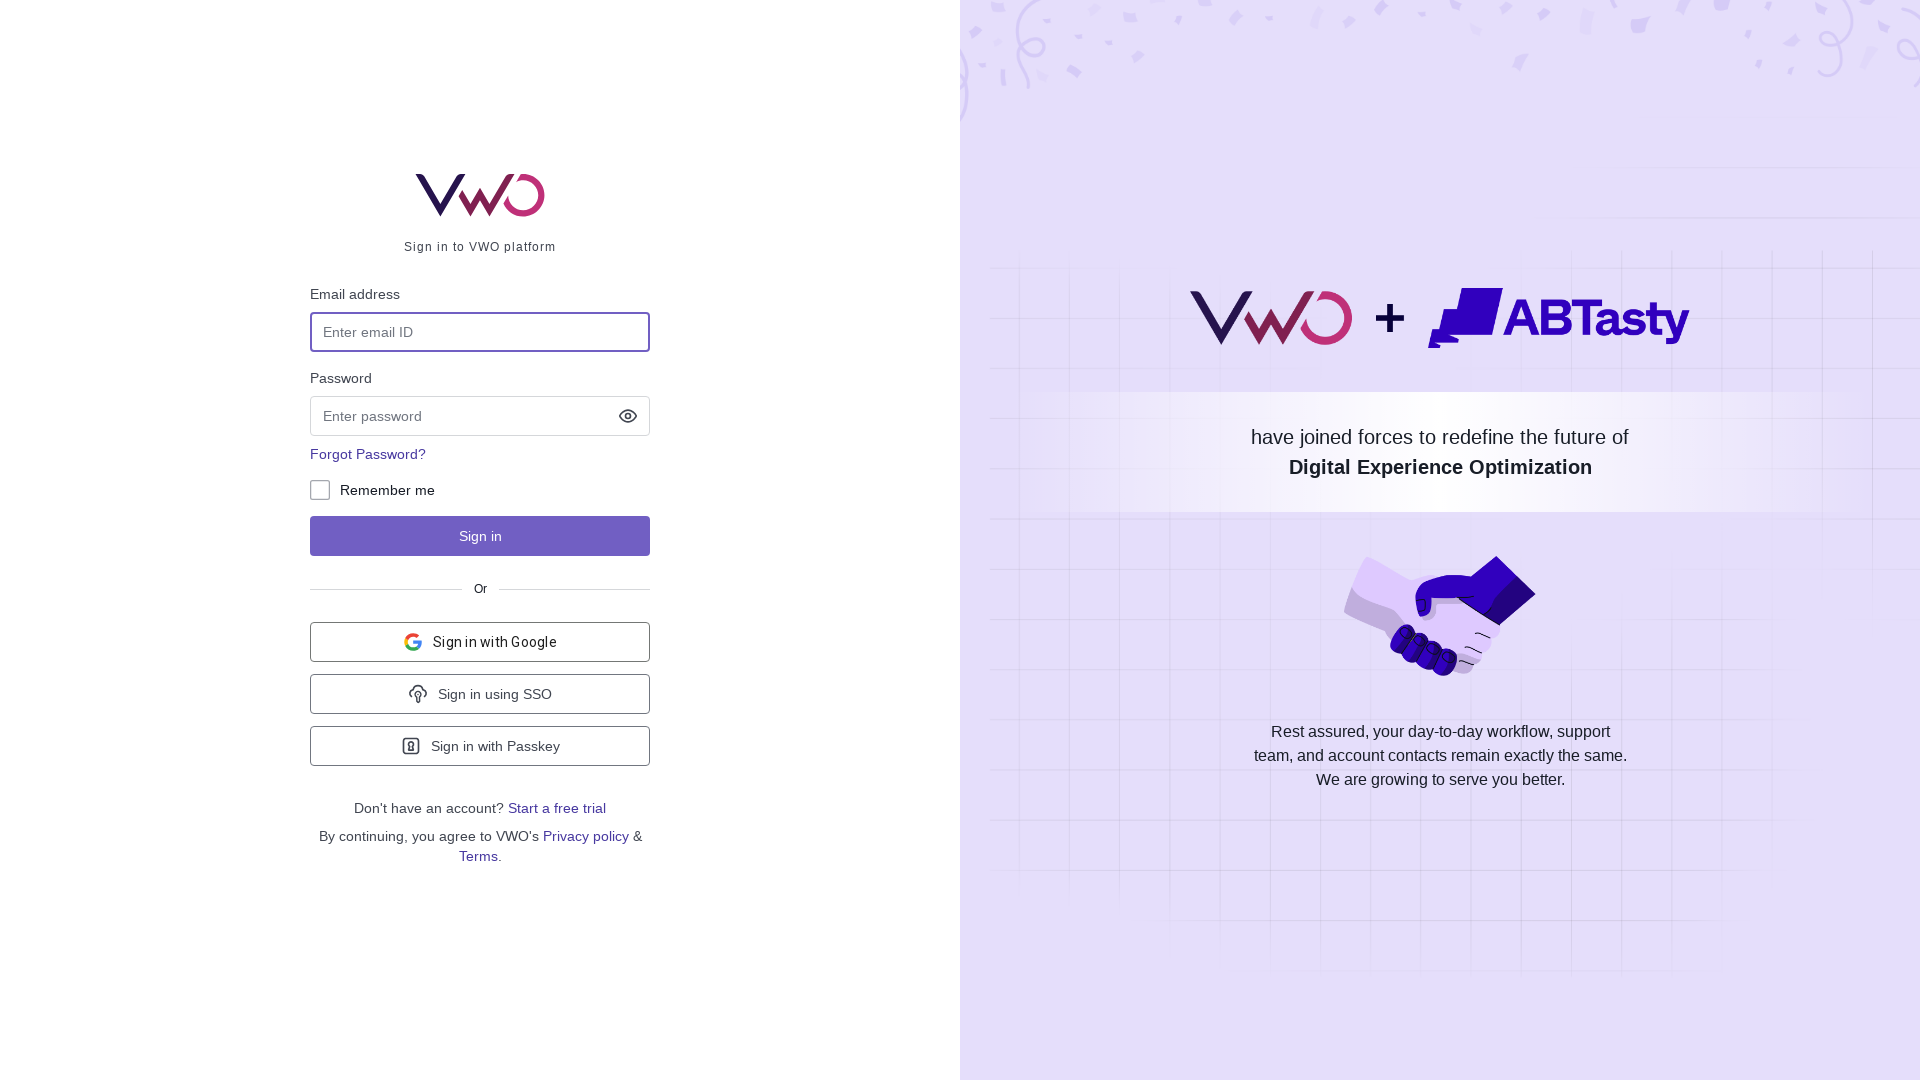